Tests various element locator strategies including ID, name, CSS selector, XPath, and link text on a test practice page

Starting URL: https://vip.ceshiren.com/#/ui_study/frame

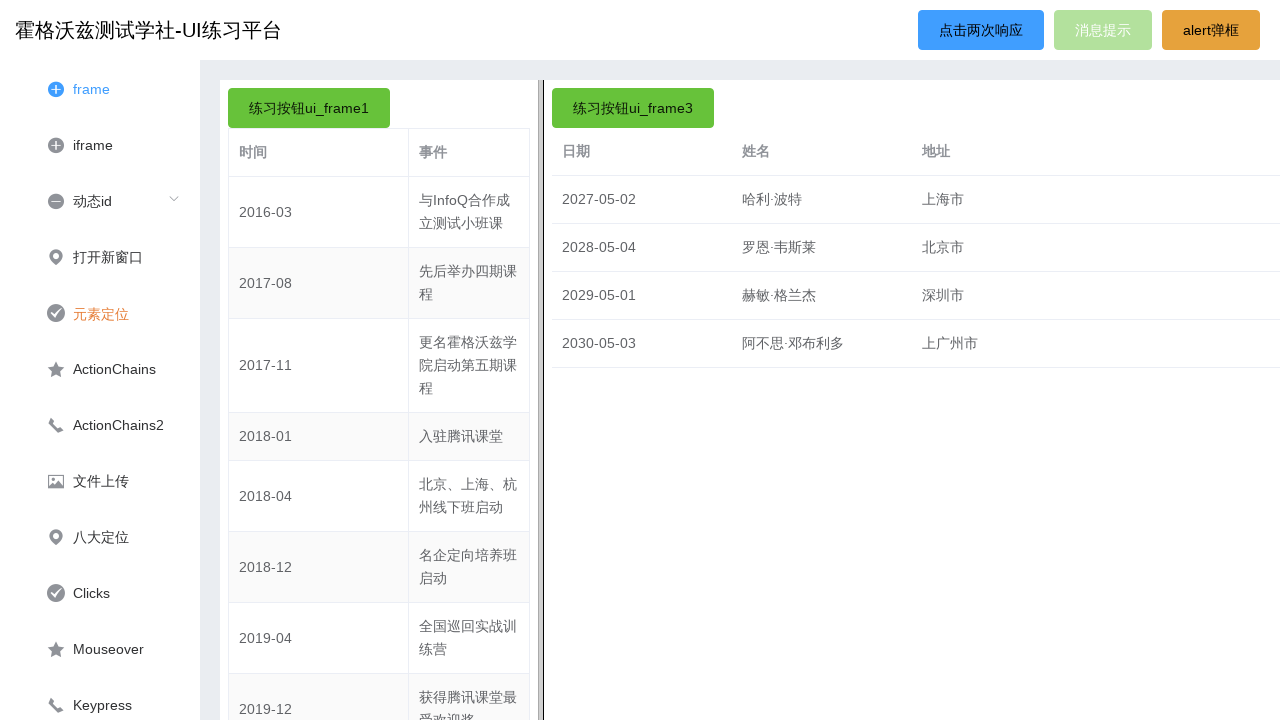

Located element by ID '#locate_id' and waited for it to be available
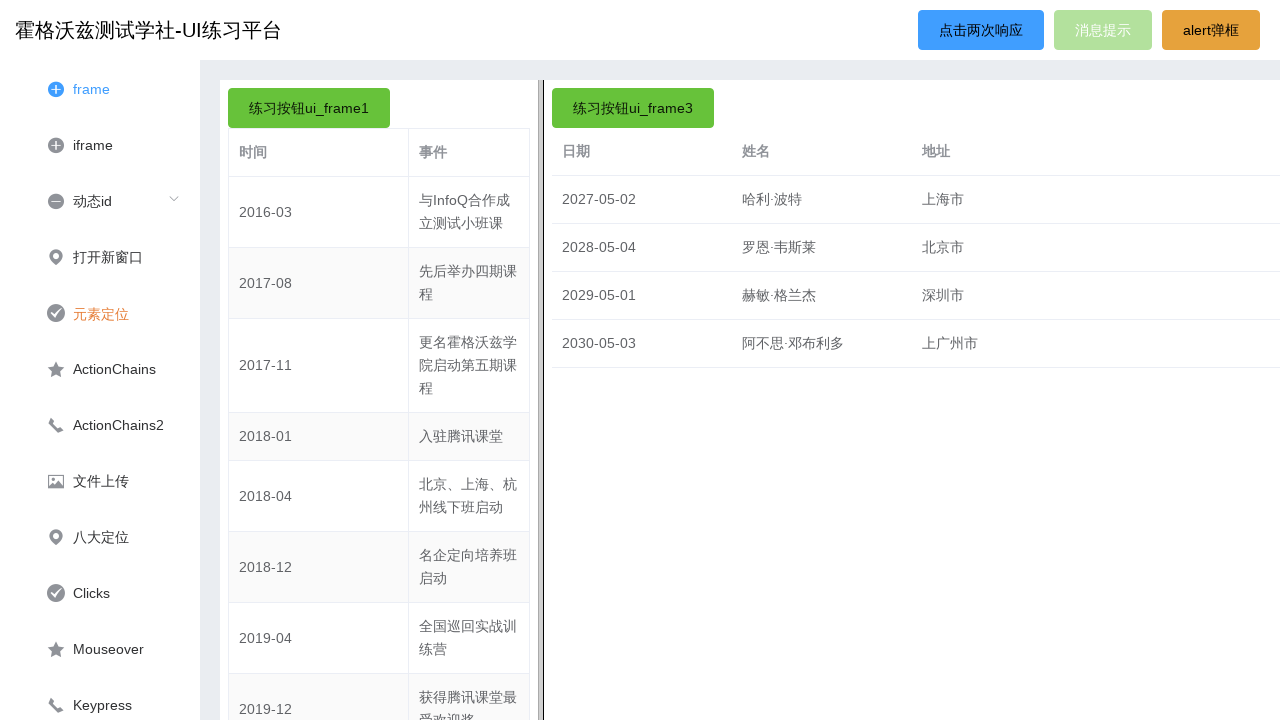

Located element by name attribute 'locate' and waited for it to be available
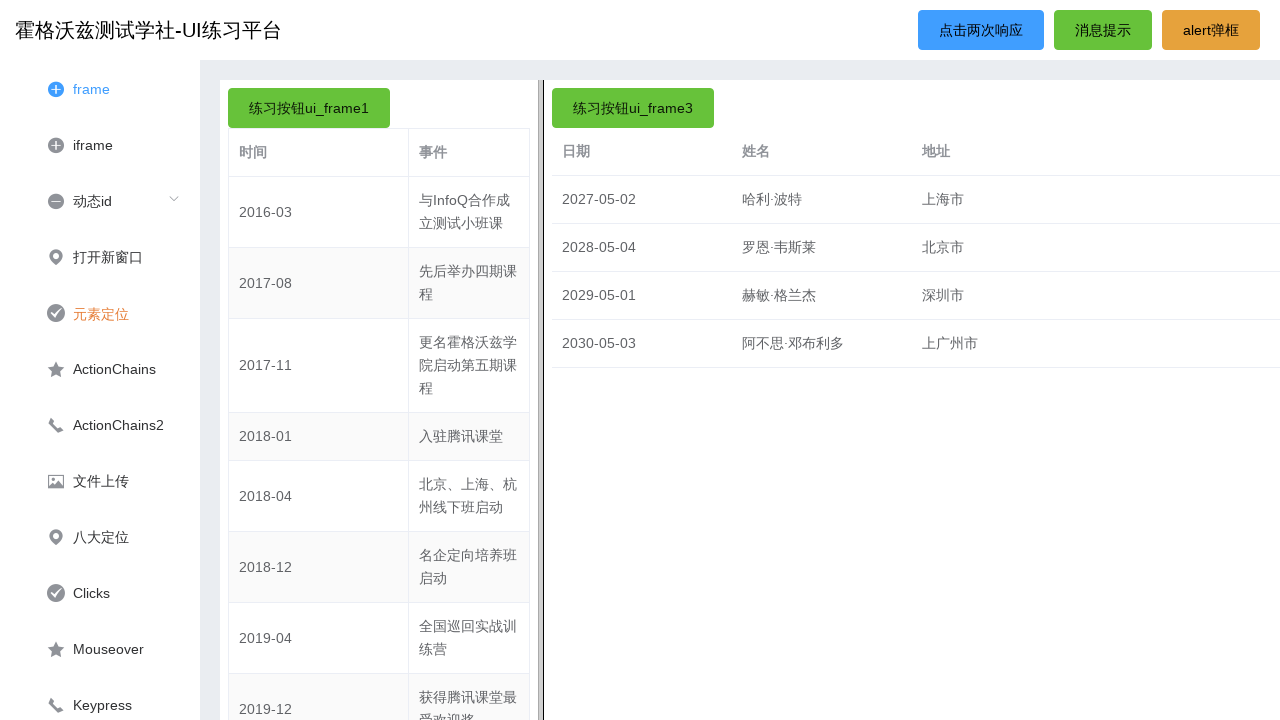

Located element by CSS selector '#locate_id > a > span' and waited for it to be available
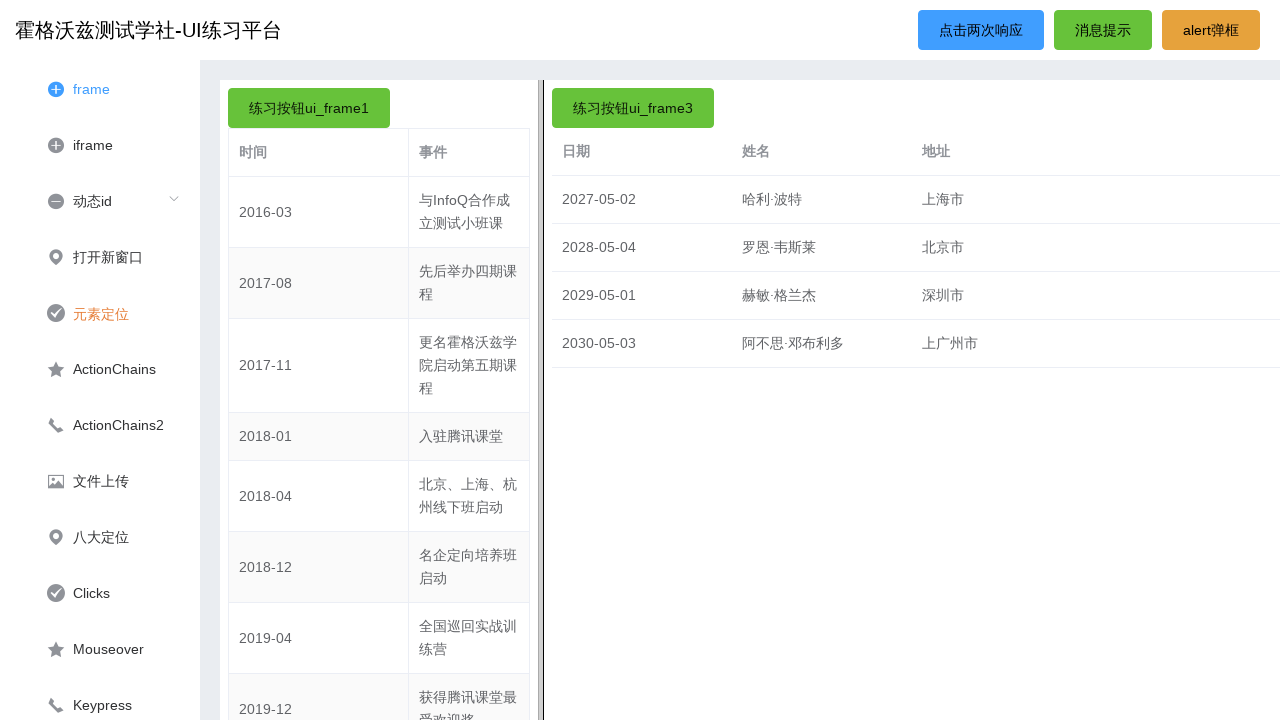

Located element by XPath '//*[@id='locate_id']/a/span' and waited for it to be available
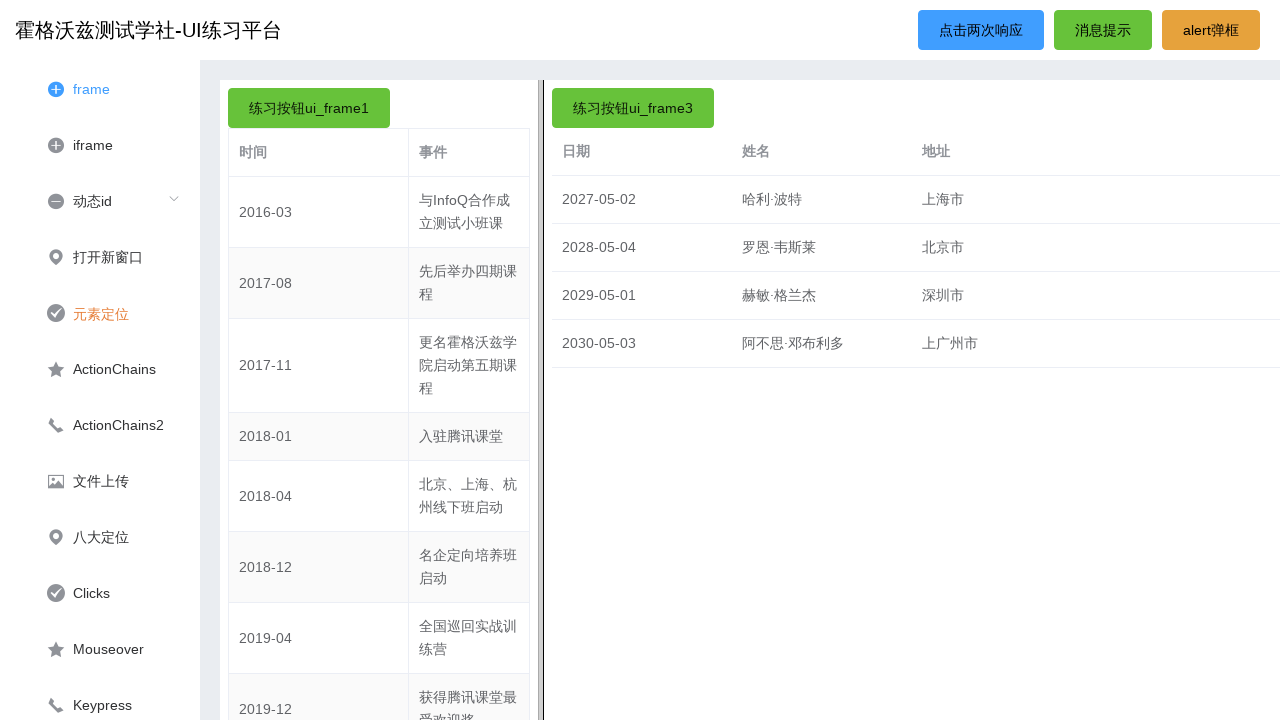

Clicked element with link text '元素定位' at (101, 314) on text=元素定位
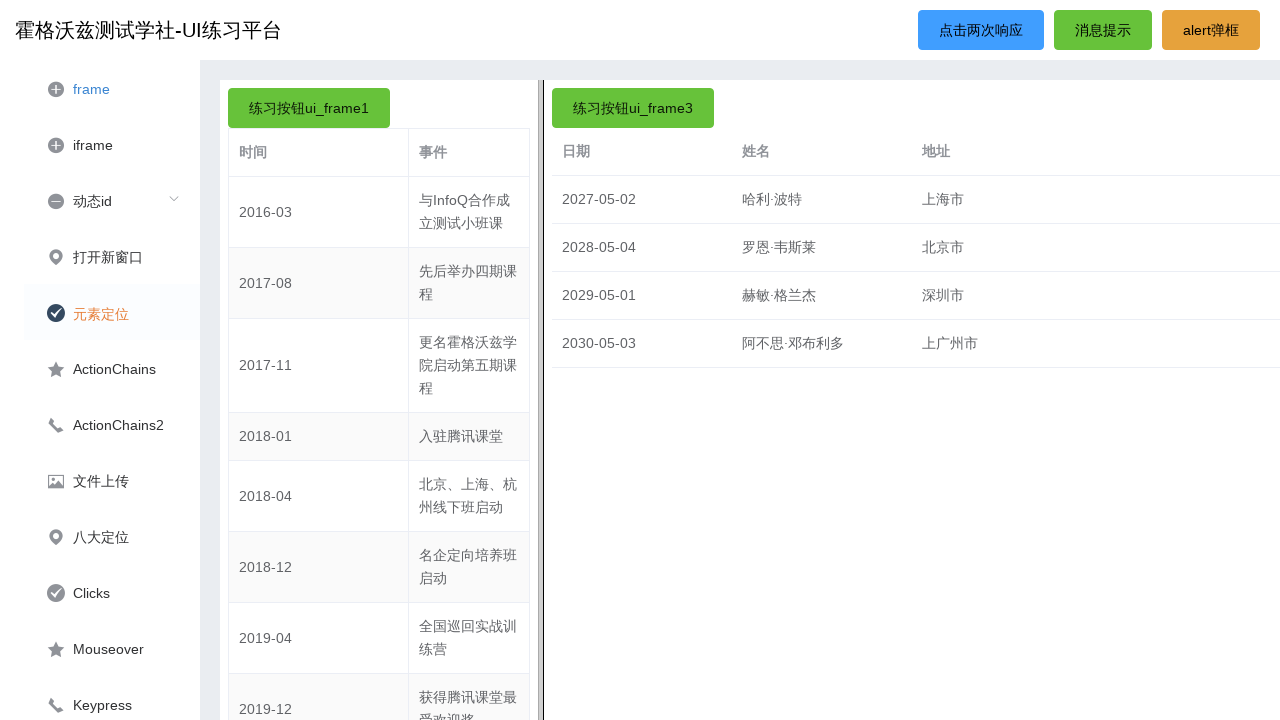

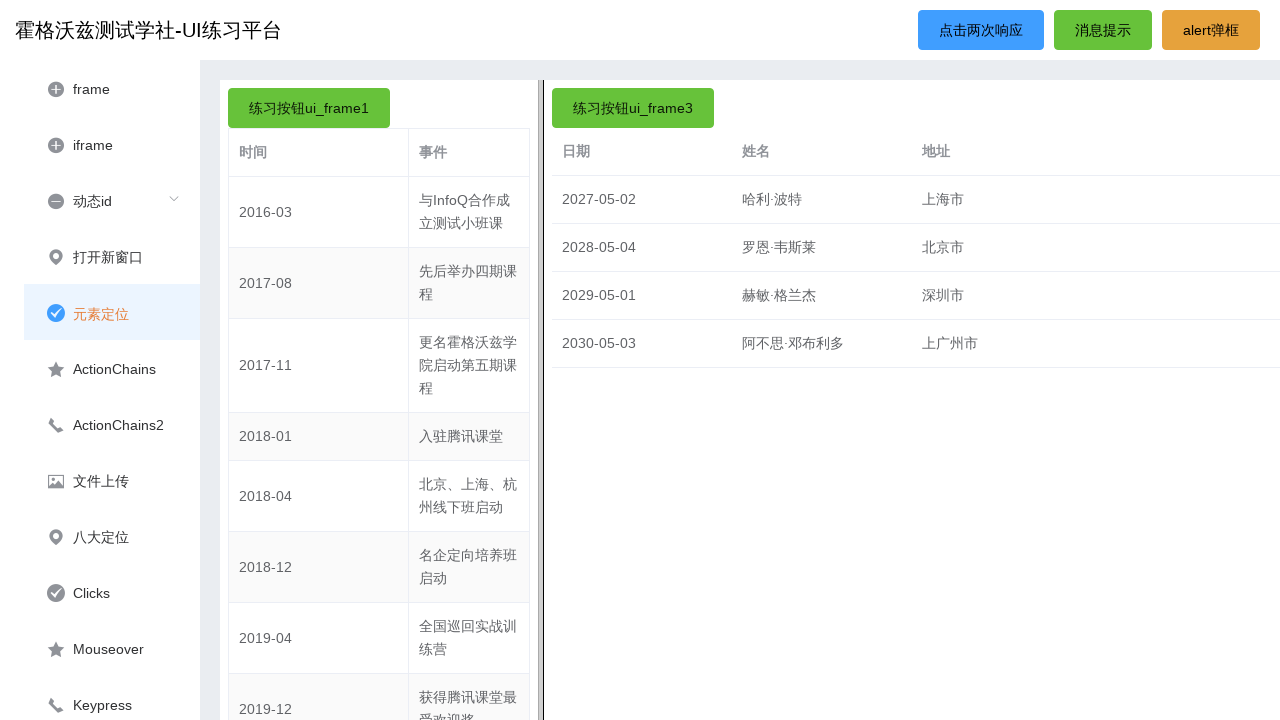